Tests an e-commerce vegetable store by searching for products containing 'ca', verifying 4 products are displayed, adding items to cart, and checking the brand logo text

Starting URL: https://rahulshettyacademy.com/seleniumPractise/#/

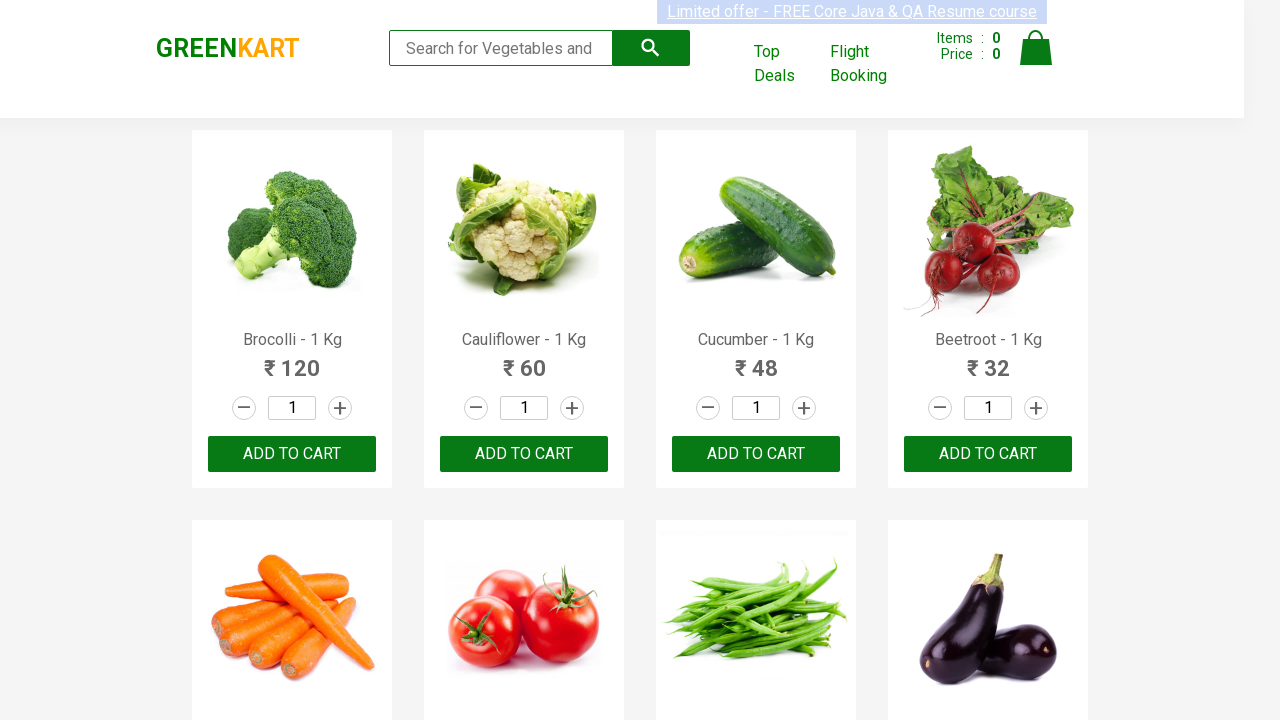

Typed 'ca' in the search box to filter products on .search-keyword
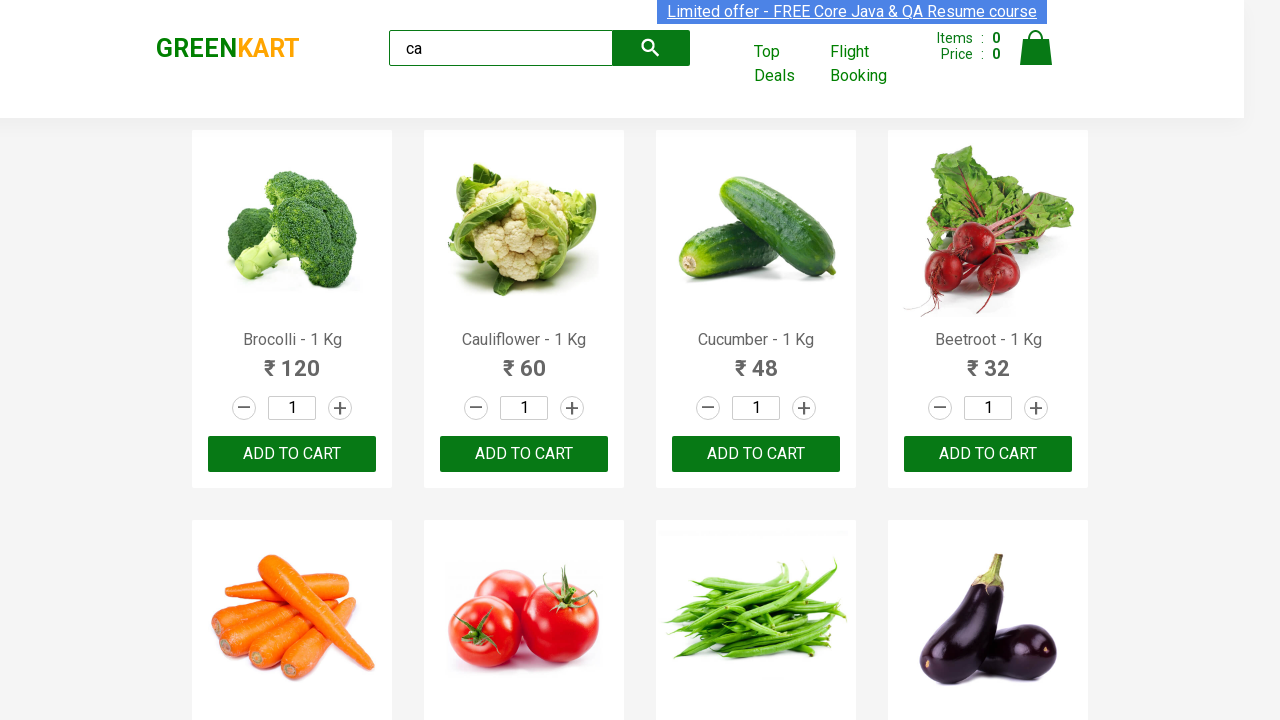

Waited 2 seconds for products to filter
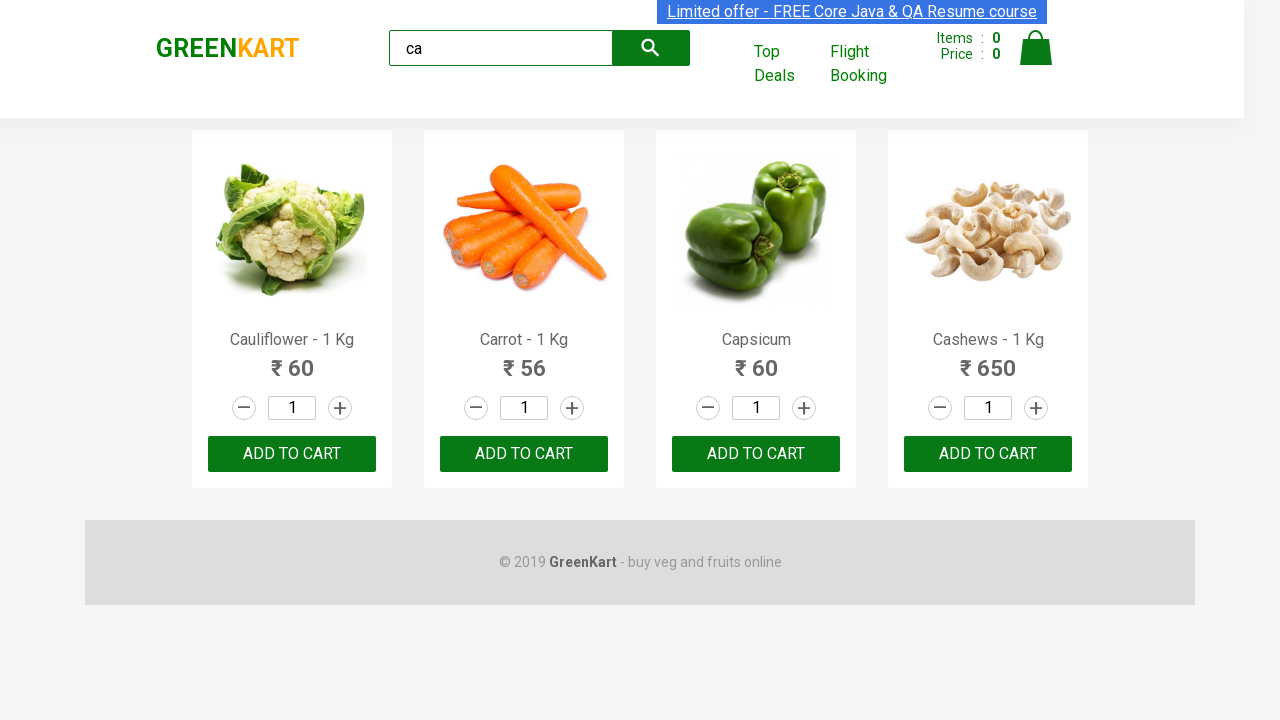

Verified that 4 products are displayed after filtering by 'ca'
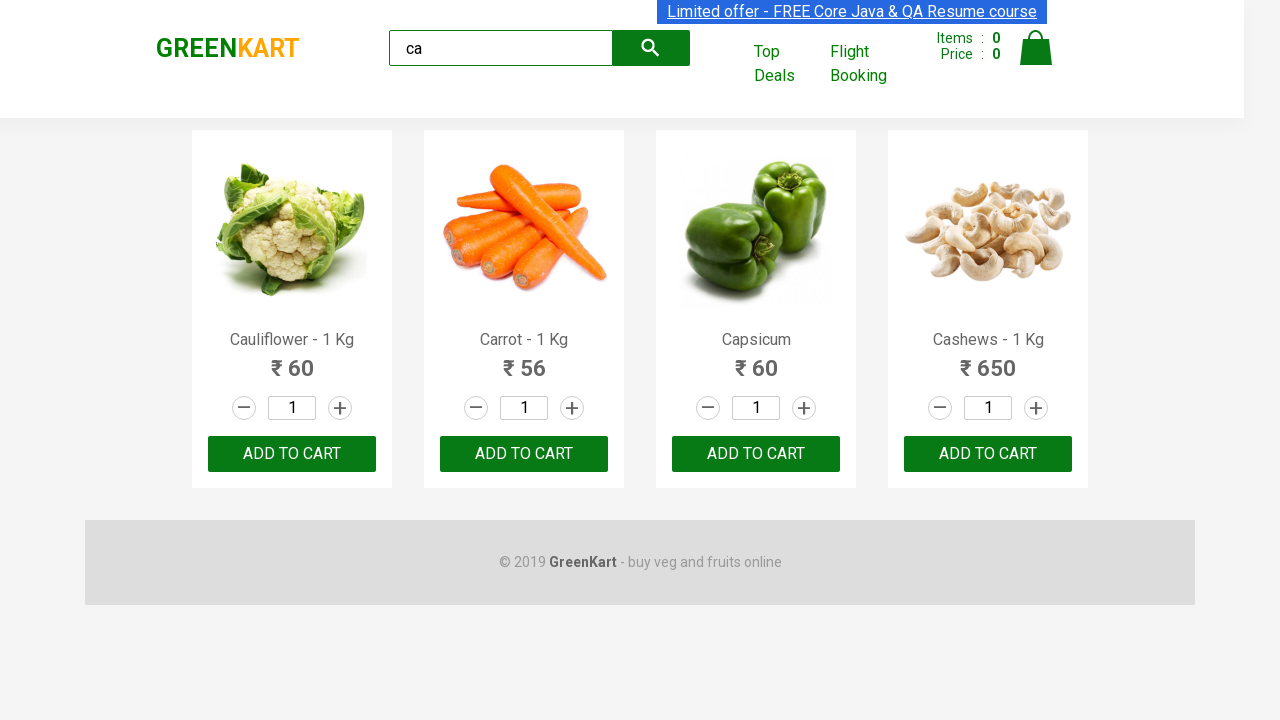

Clicked ADD TO CART button on the third product at (756, 454) on .products .product >> nth=2 >> text=ADD TO CART
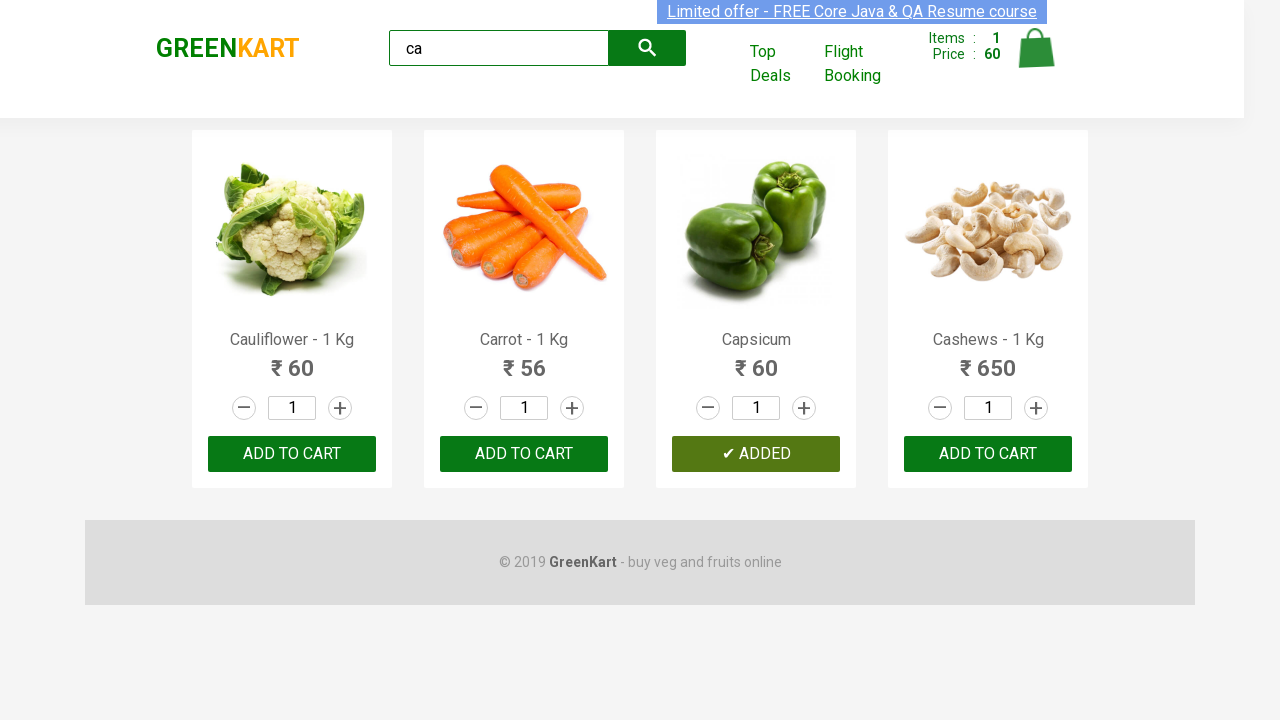

Found product 'Cashews - 1 Kg' and clicked ADD TO CART button at (988, 454) on .products .product >> nth=3 >> button
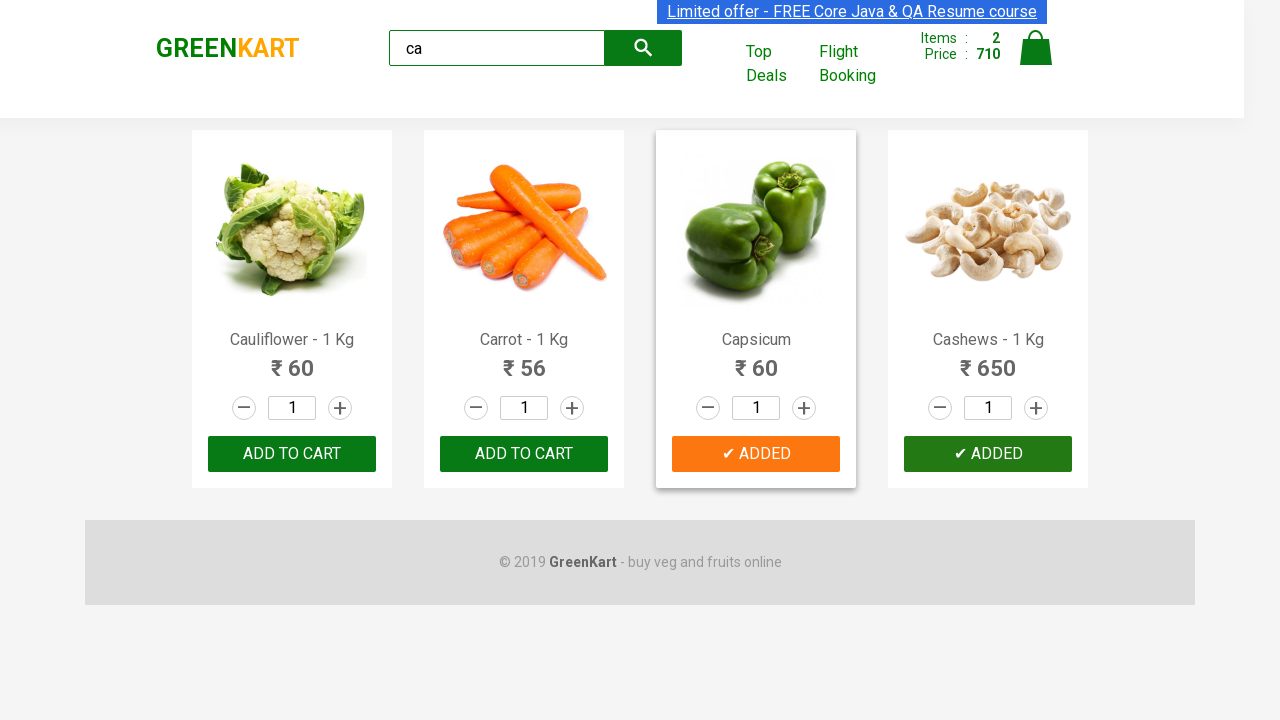

Verified that the brand logo displays 'GREENKART'
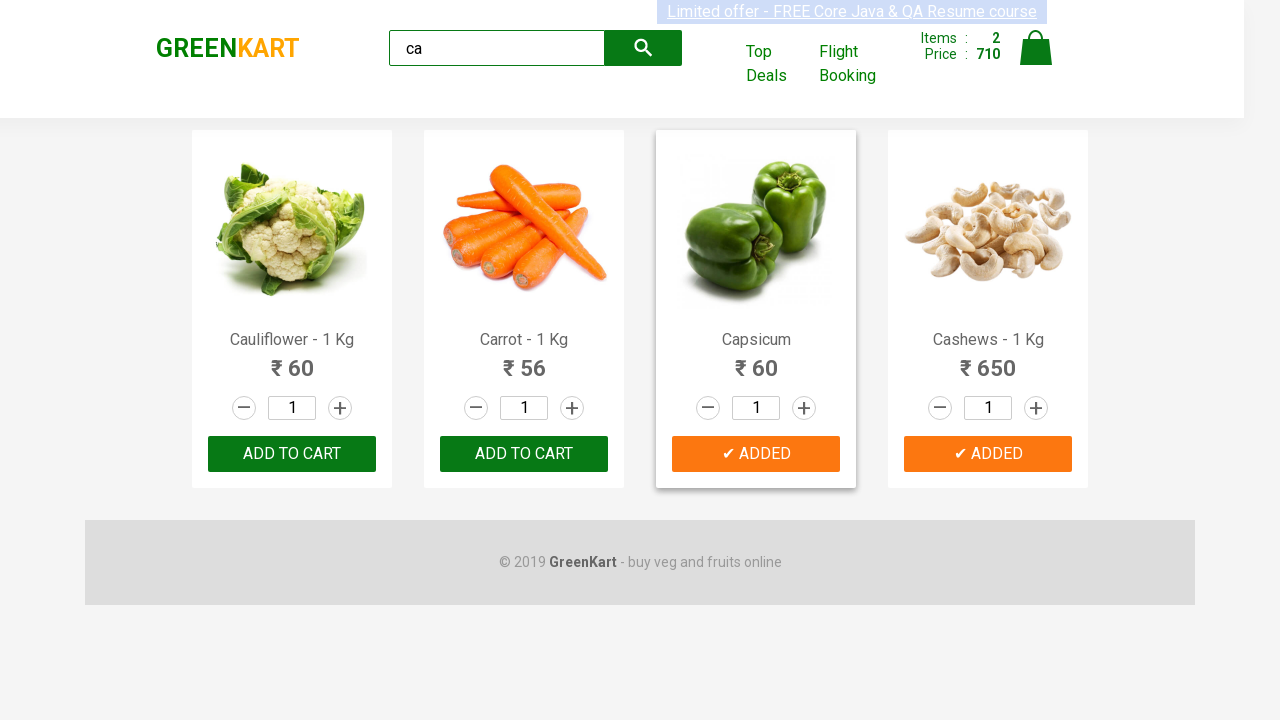

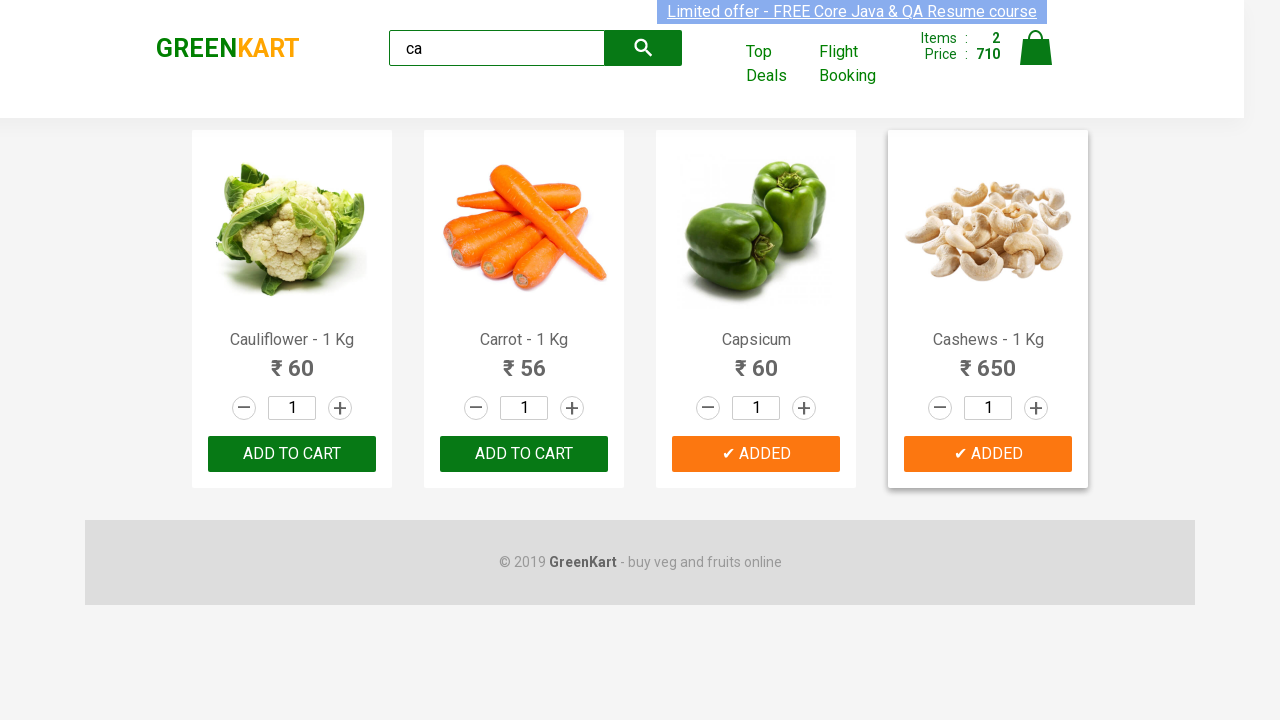